Tests alert popup handling by clicking a button that triggers an alert and accepting it

Starting URL: http://demo.automationtesting.in/Alerts.html

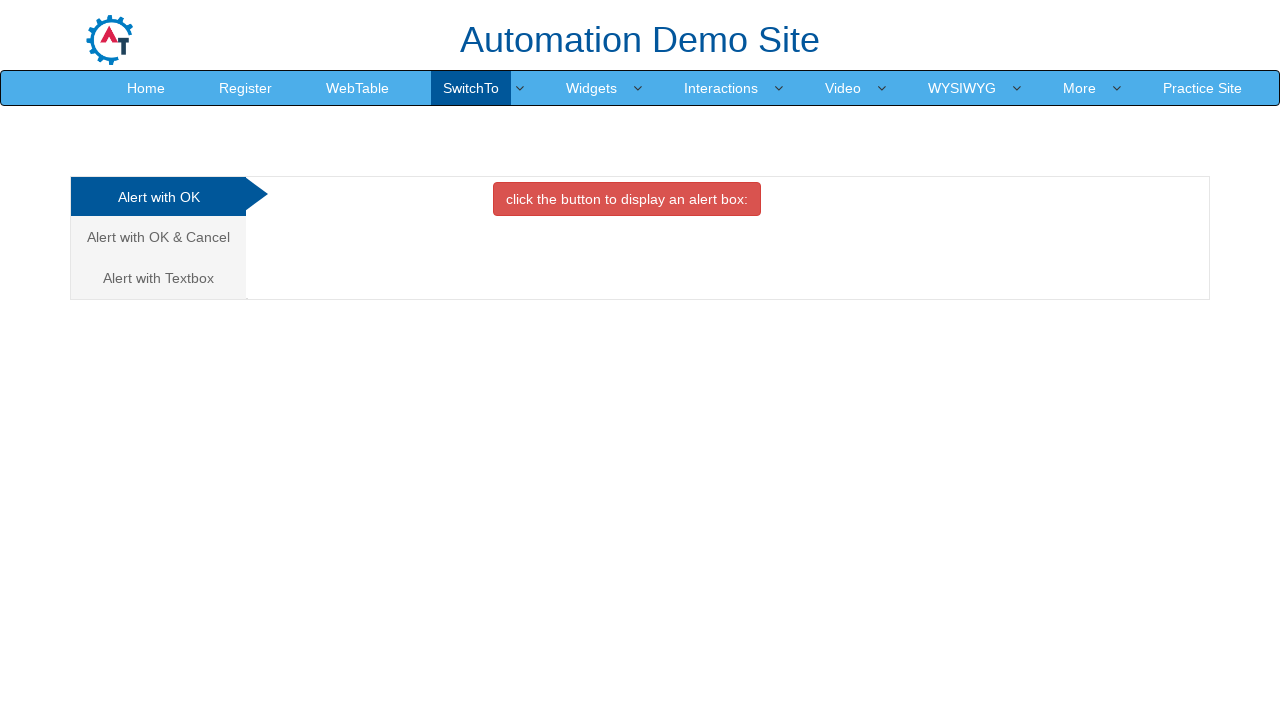

Clicked button to trigger alert popup at (627, 199) on xpath=//button[@class='btn btn-danger']
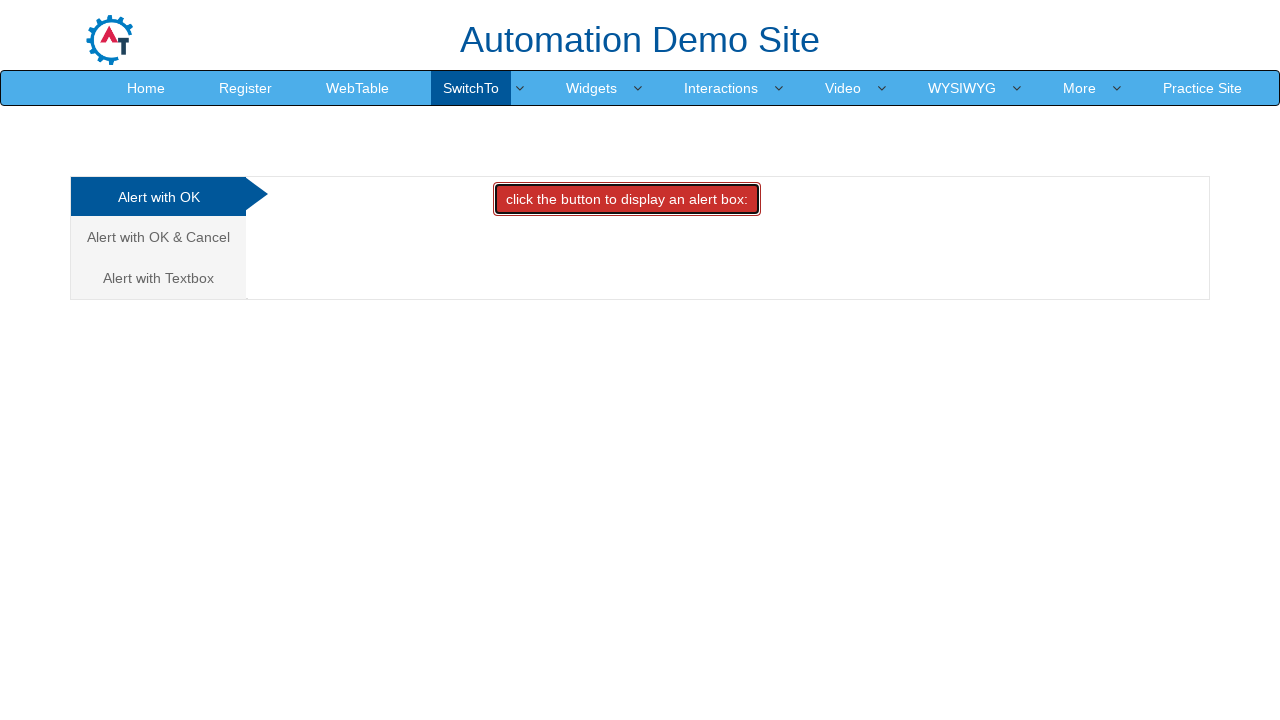

Set up dialog handler to accept alert
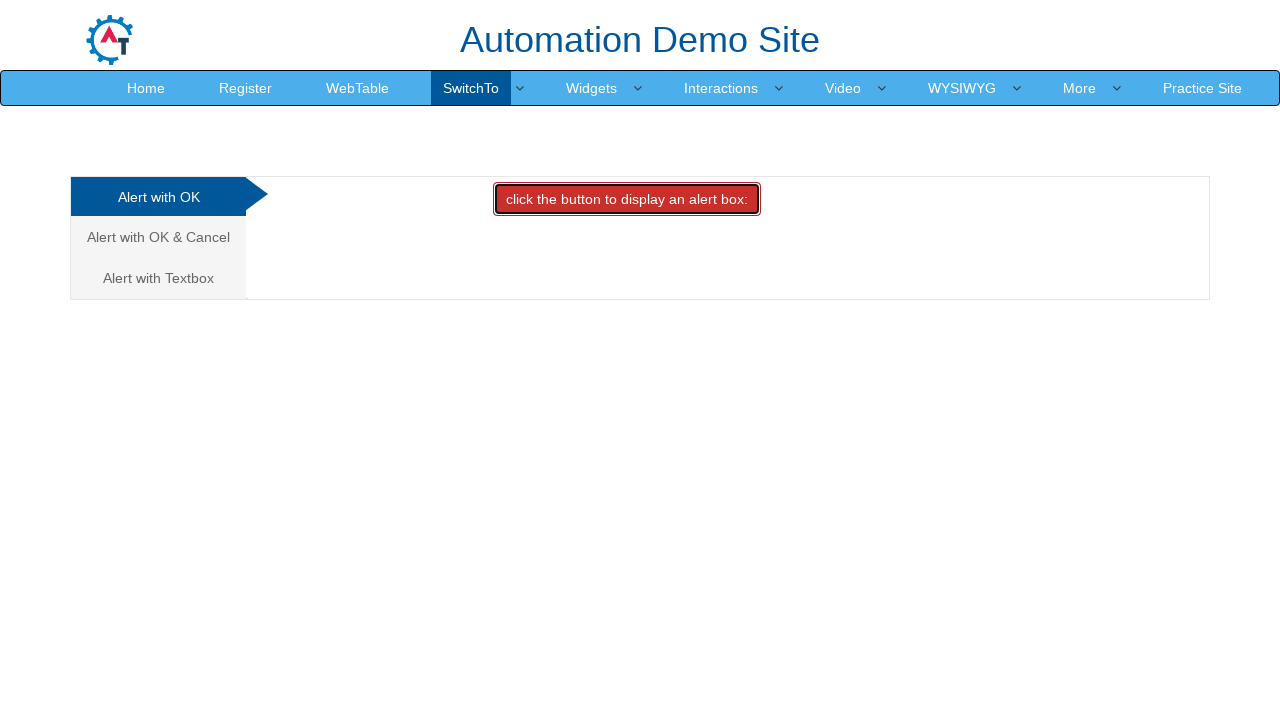

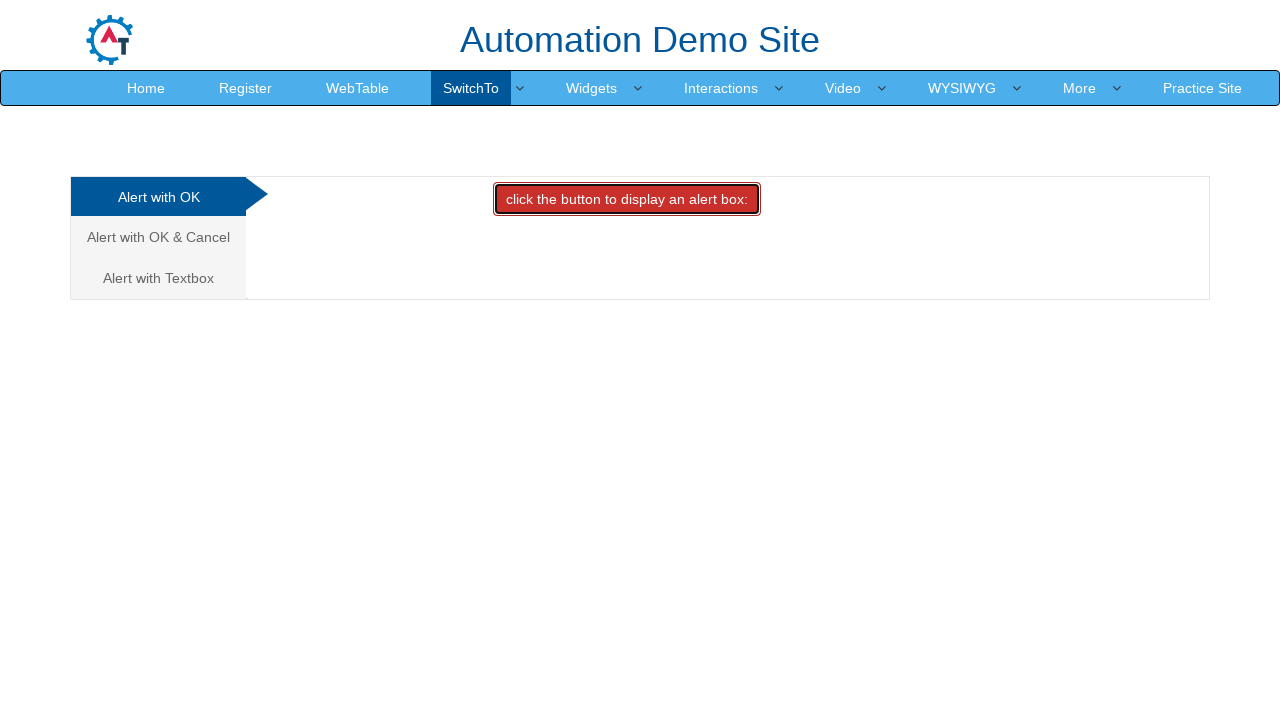